Tests editing a todo item by double-clicking and entering new text

Starting URL: https://demo.playwright.dev/todomvc

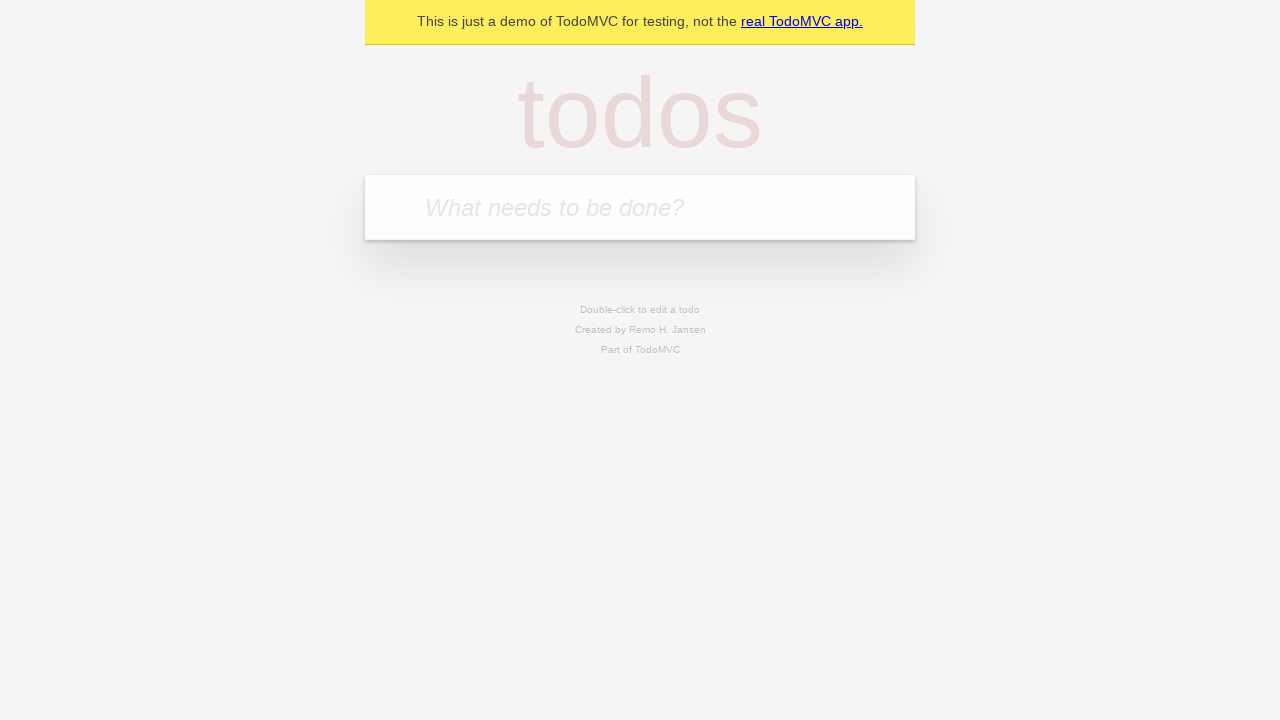

Filled new todo input with 'Book doctor appointment' on .new-todo
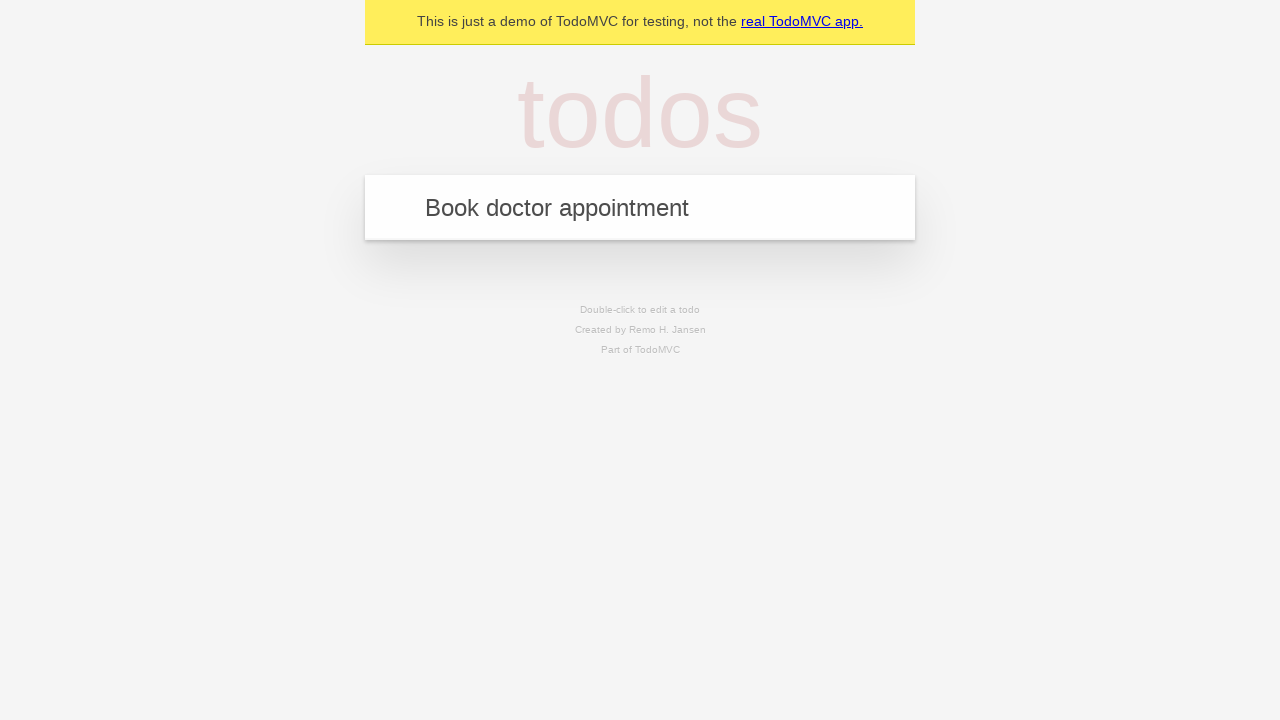

Pressed Enter to create todo item 'Book doctor appointment' on .new-todo
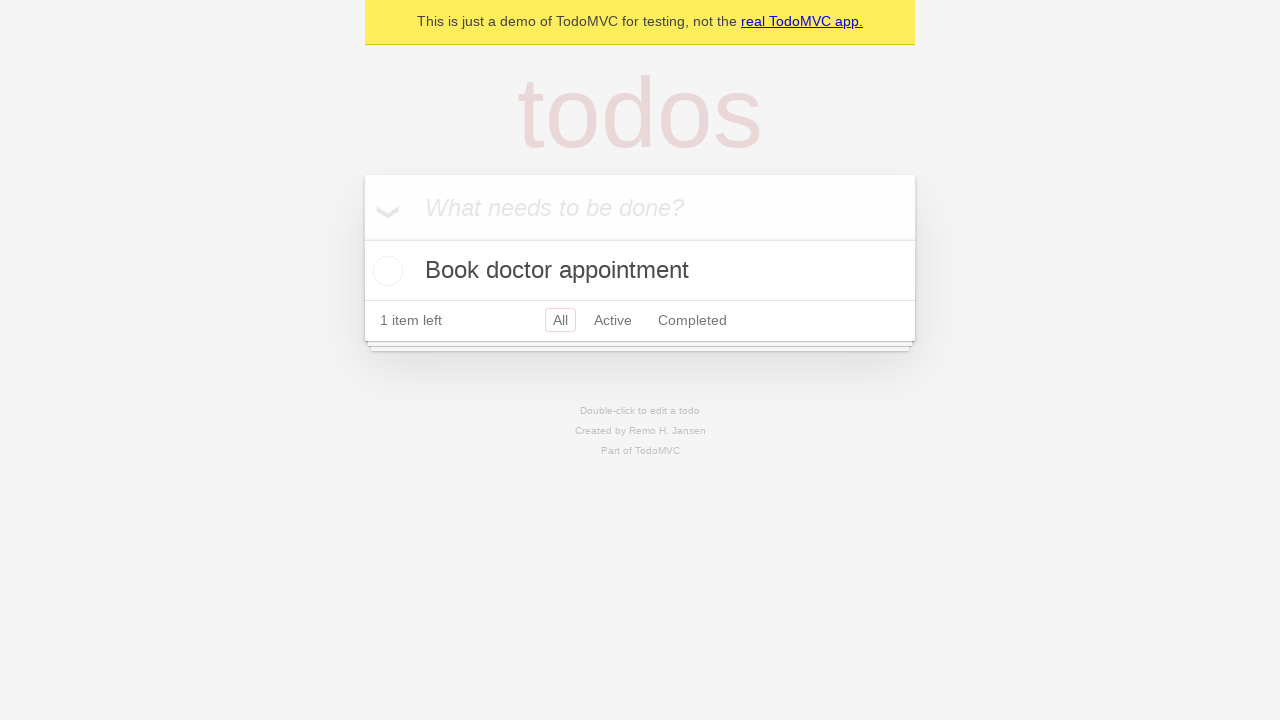

Filled new todo input with 'Buy birthday gift for Mom' on .new-todo
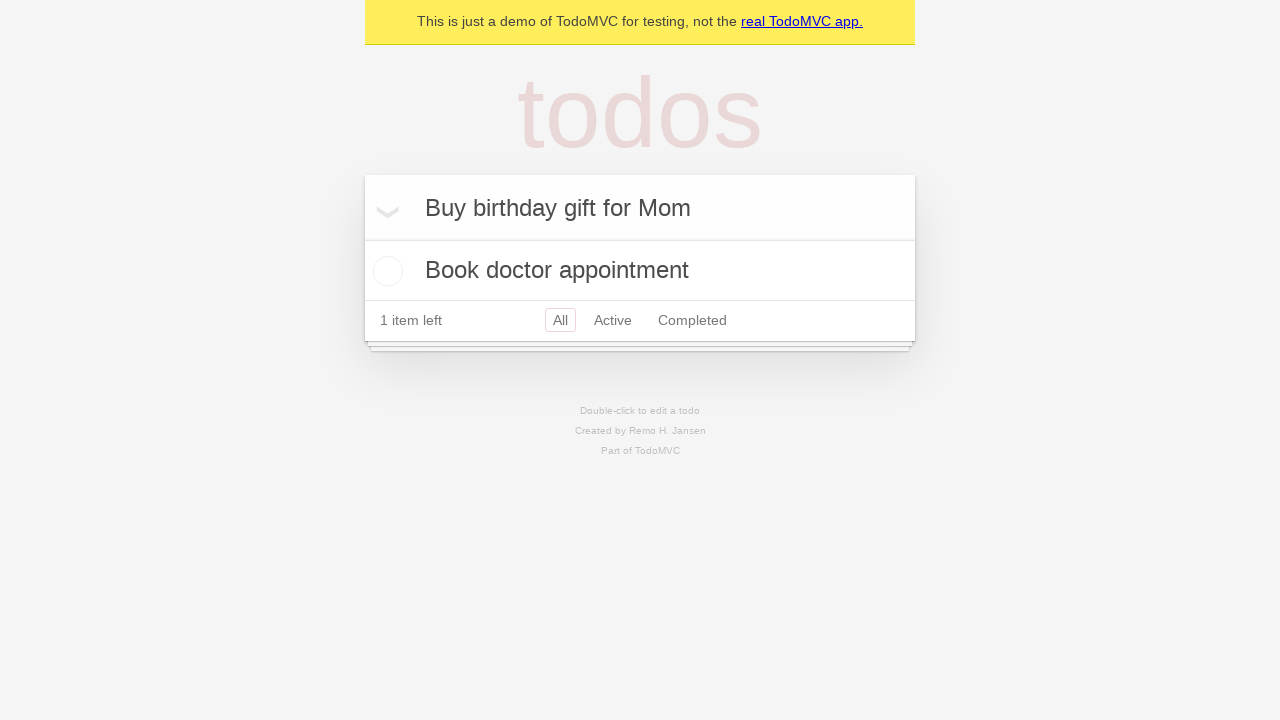

Pressed Enter to create todo item 'Buy birthday gift for Mom' on .new-todo
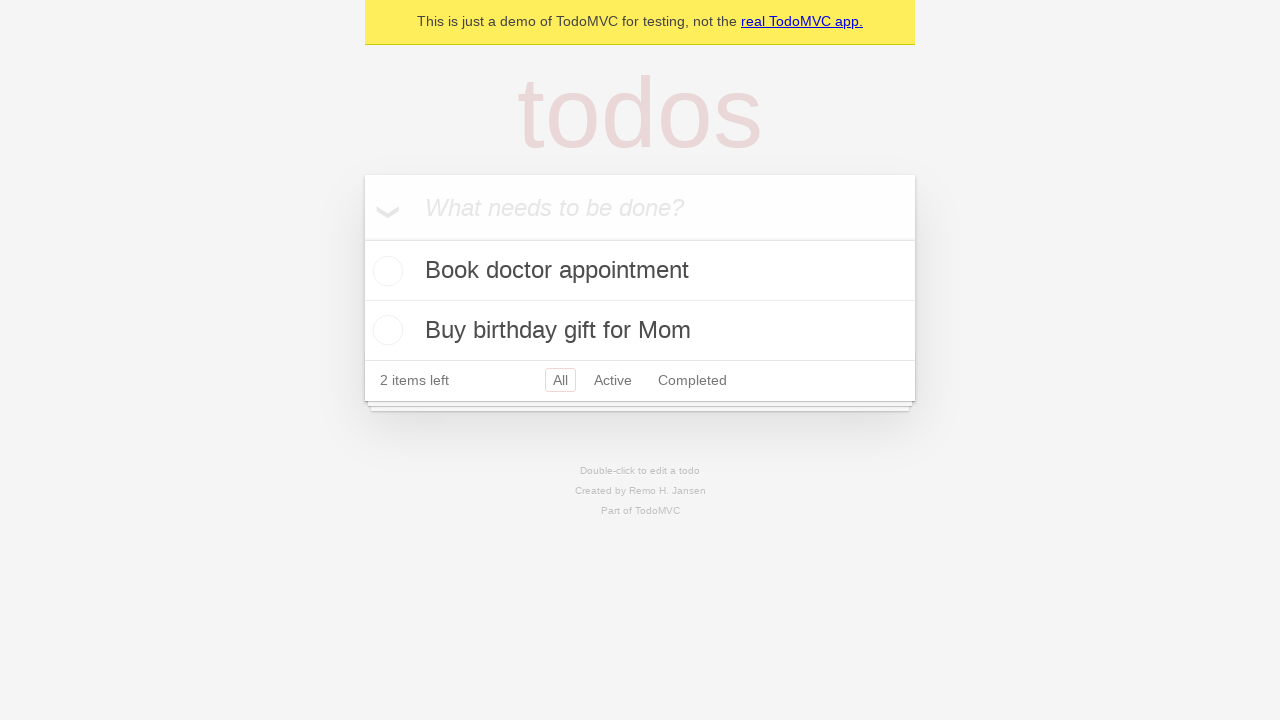

Filled new todo input with 'Find place for vacation' on .new-todo
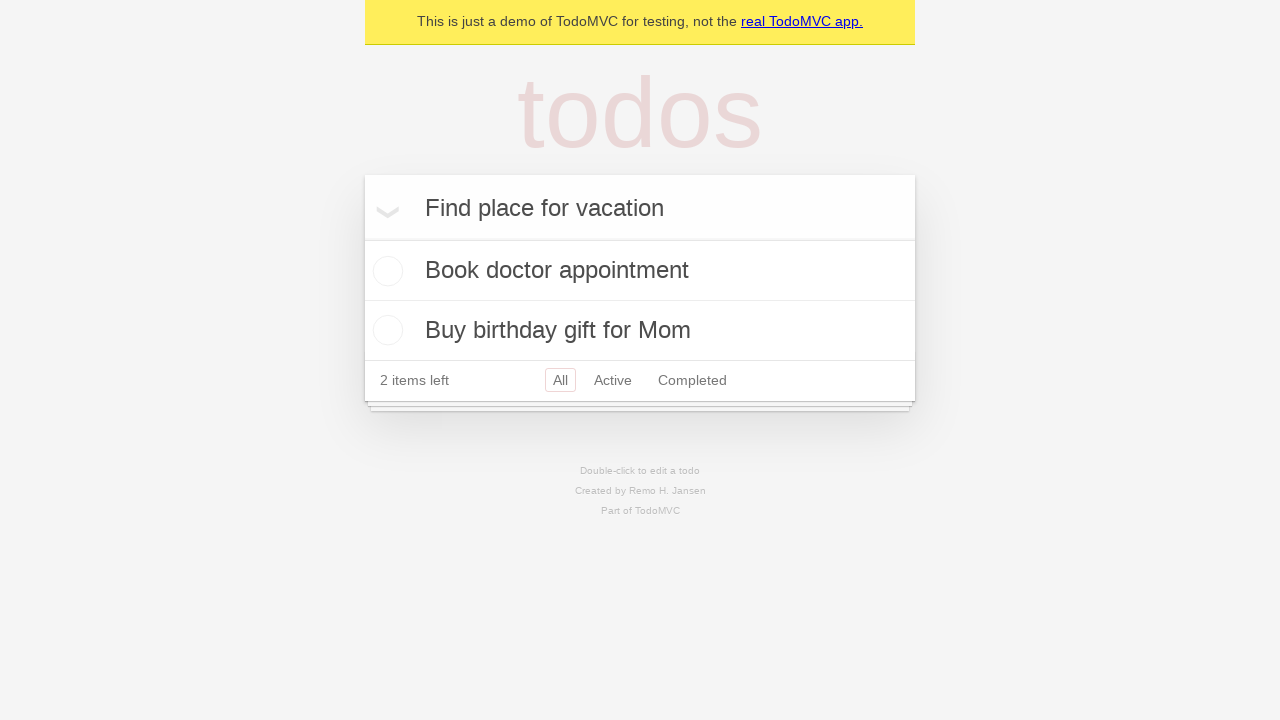

Pressed Enter to create todo item 'Find place for vacation' on .new-todo
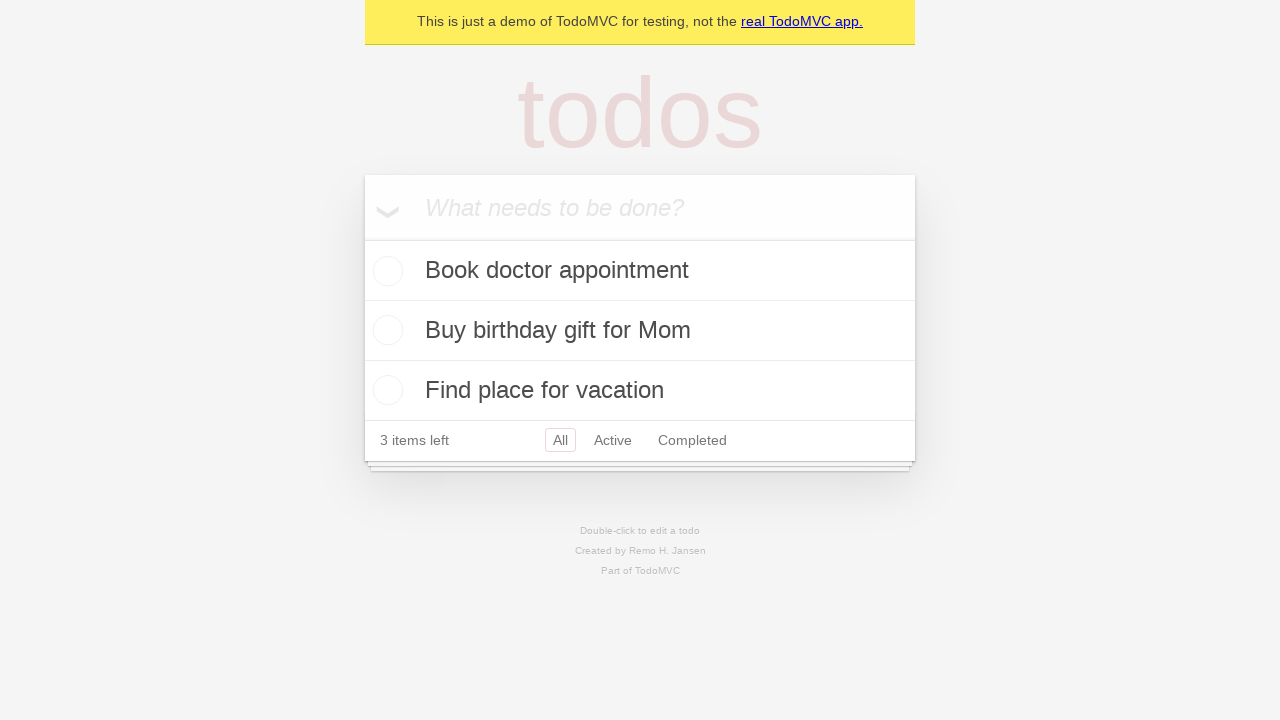

Double-clicked on second todo item to enter edit mode at (640, 330) on .todo-list li >> nth=1 >> label
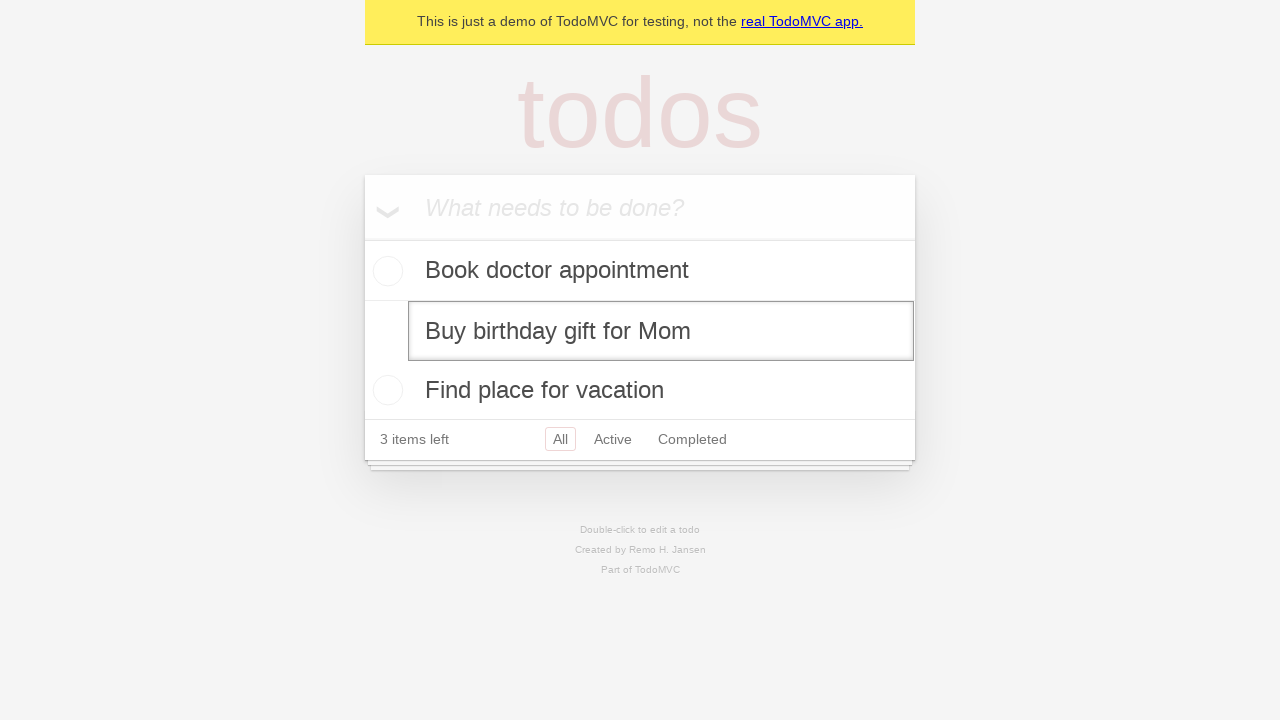

Filled edit field with new text 'buy some sausages' on .todo-list li >> nth=1 >> .edit
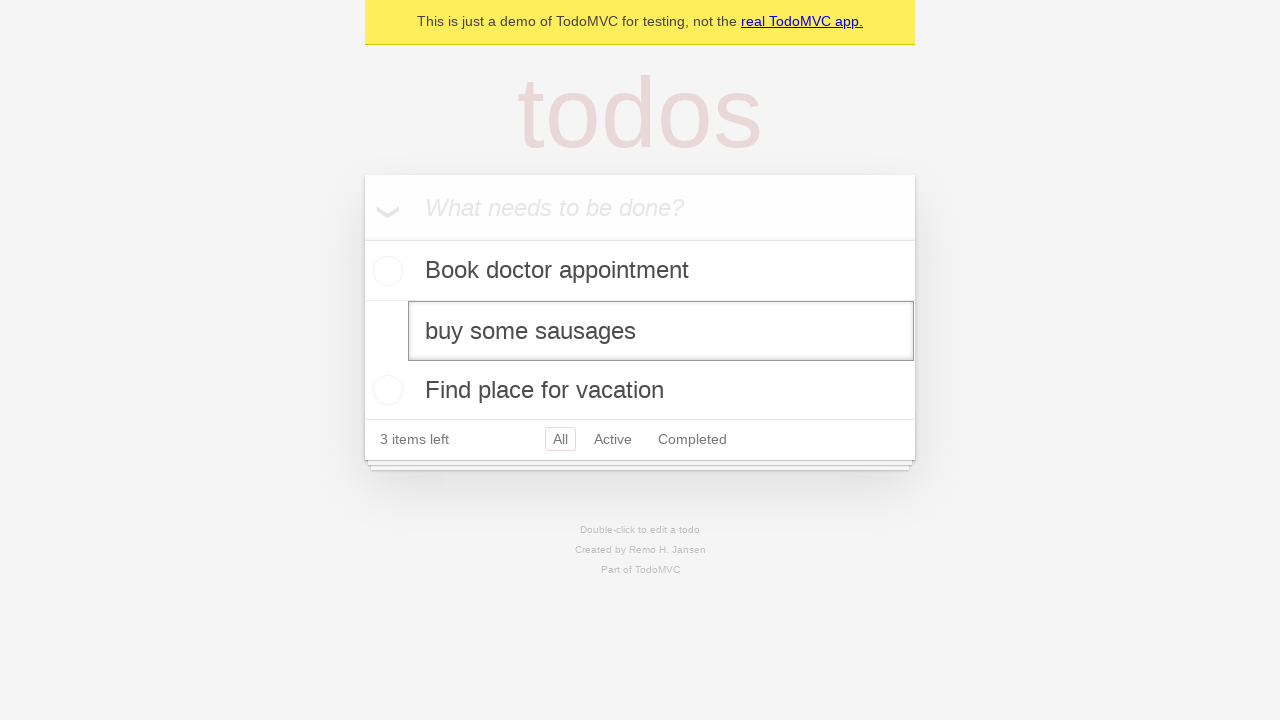

Pressed Enter to confirm the edit on .todo-list li >> nth=1 >> .edit
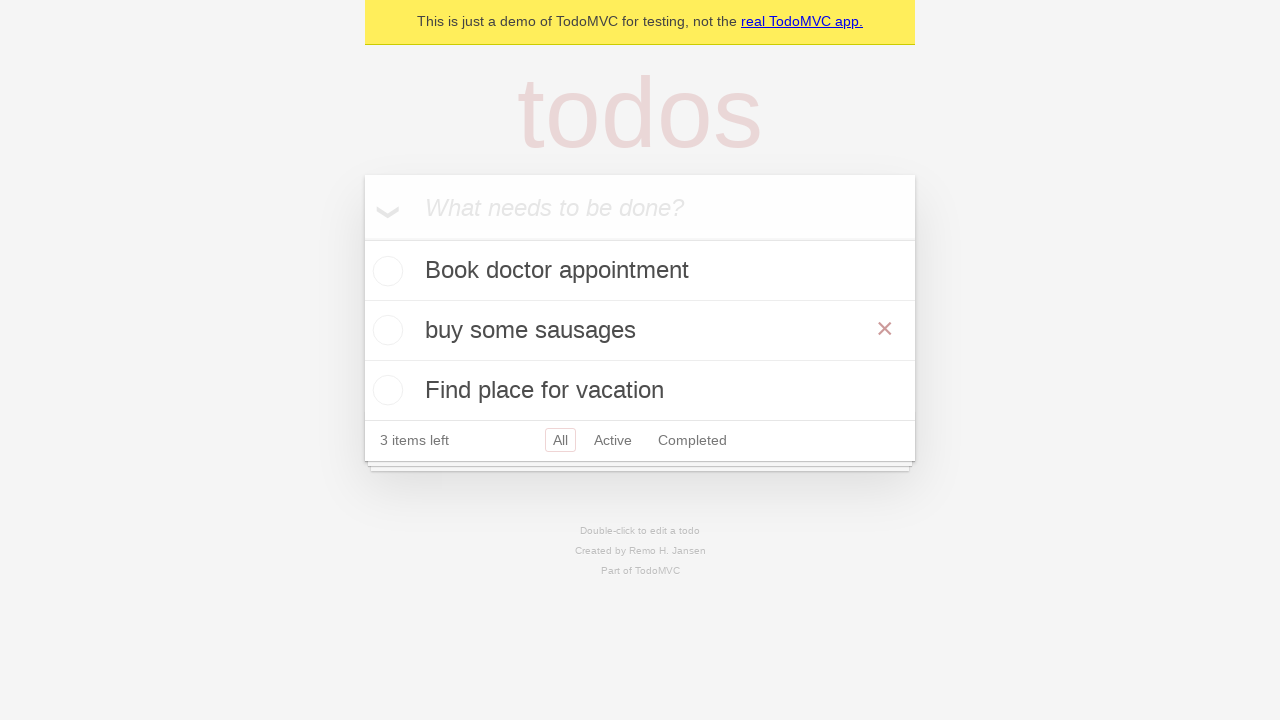

Verified that second todo item now contains 'buy some sausages'
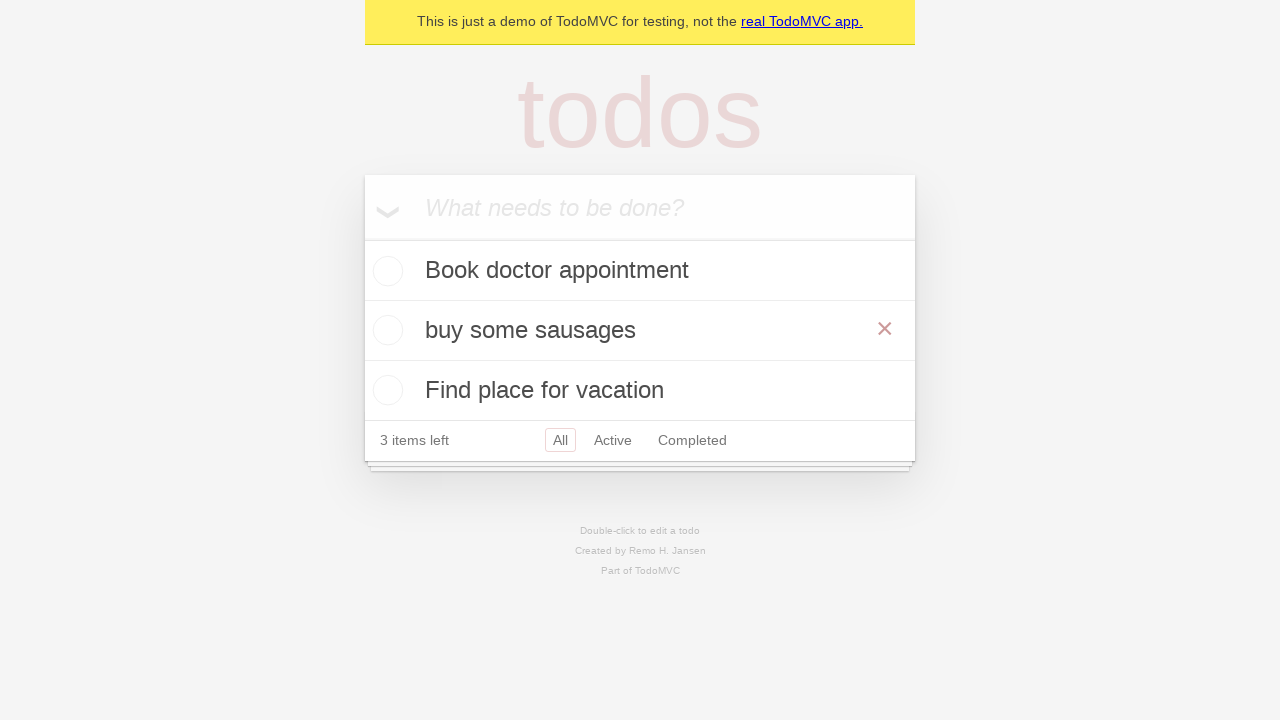

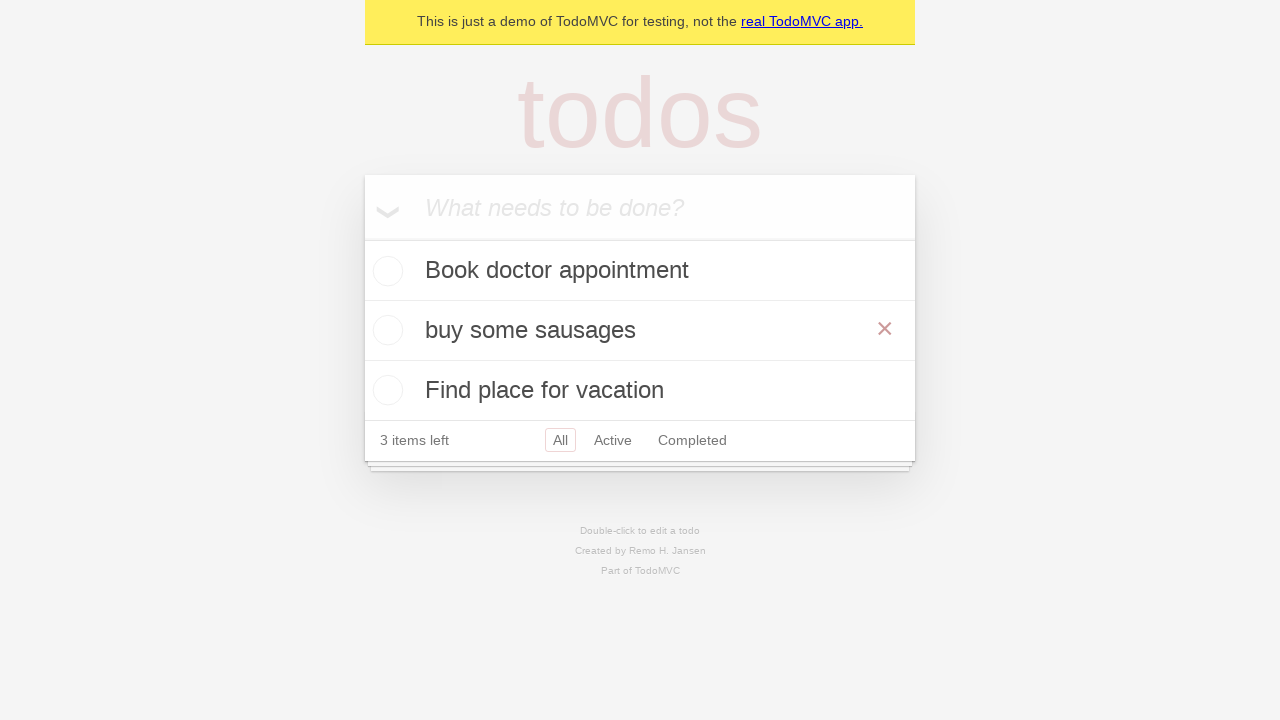